Navigates to a Selenium example page and verifies that the page title matches the expected value "Selenium Test Example Page"

Starting URL: http://crossbrowsertesting.github.io/selenium_example_page.html

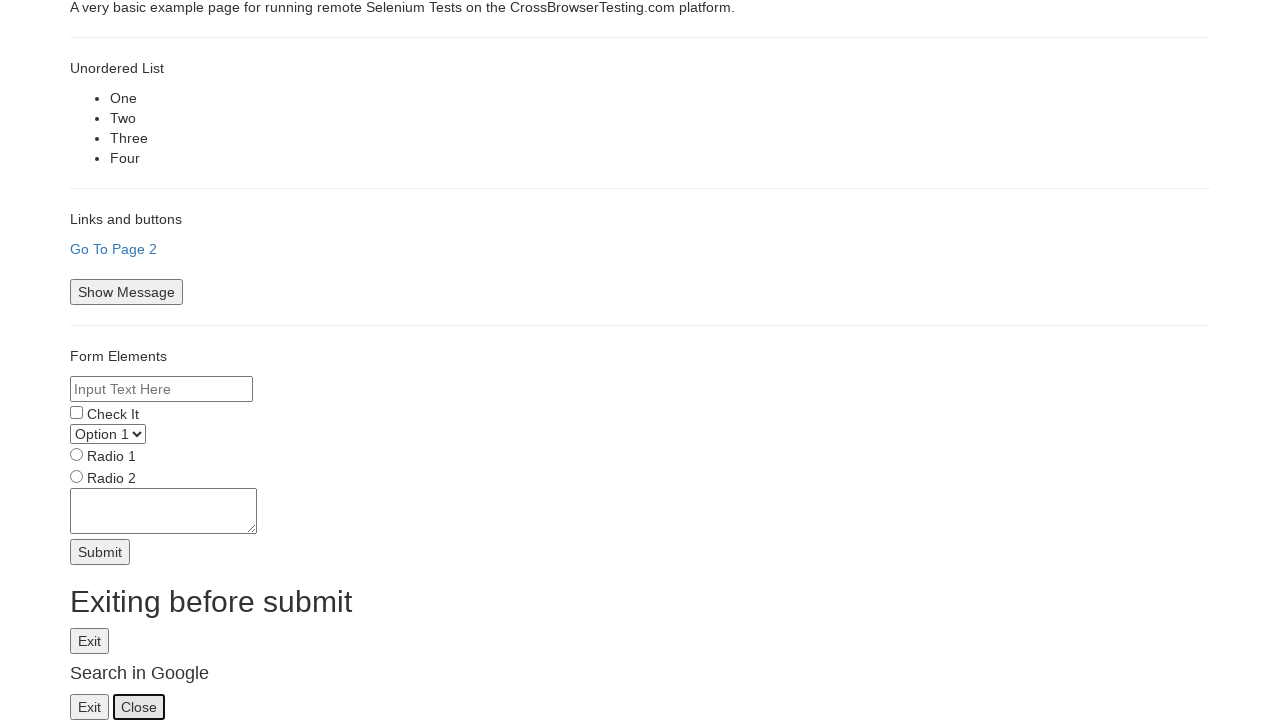

Navigated to Selenium example page
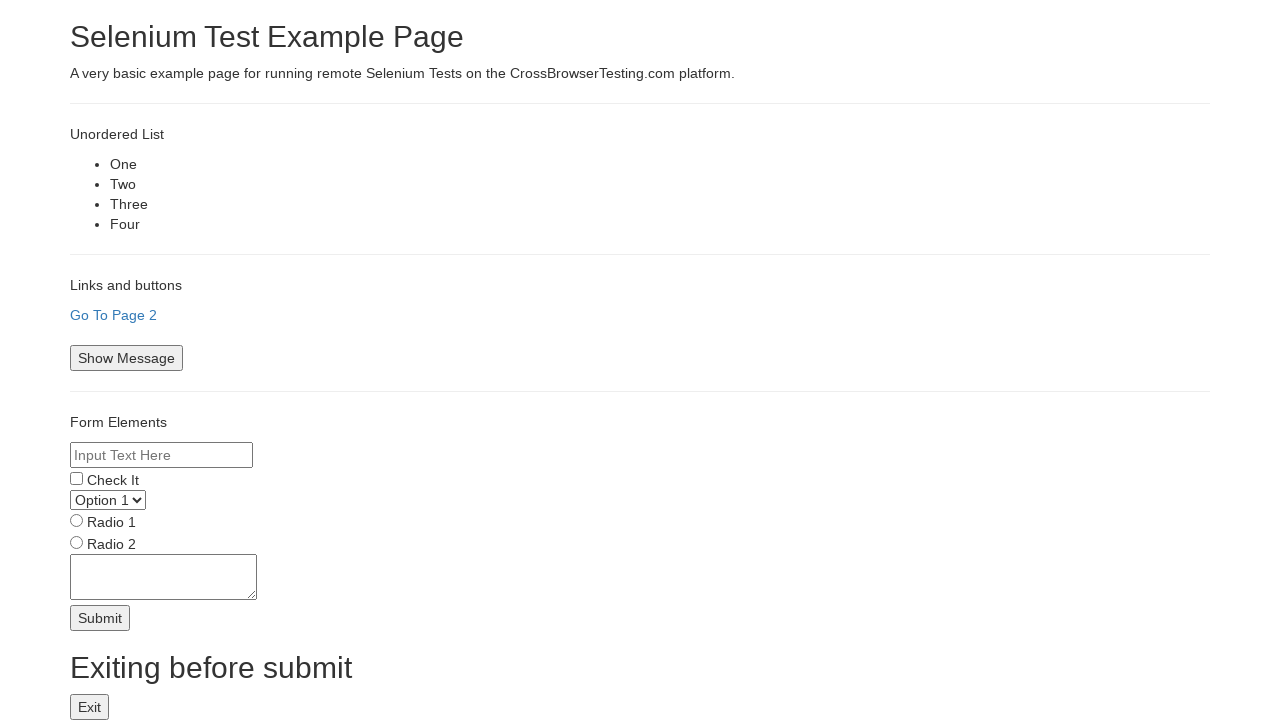

Verified page title matches 'Selenium Test Example Page'
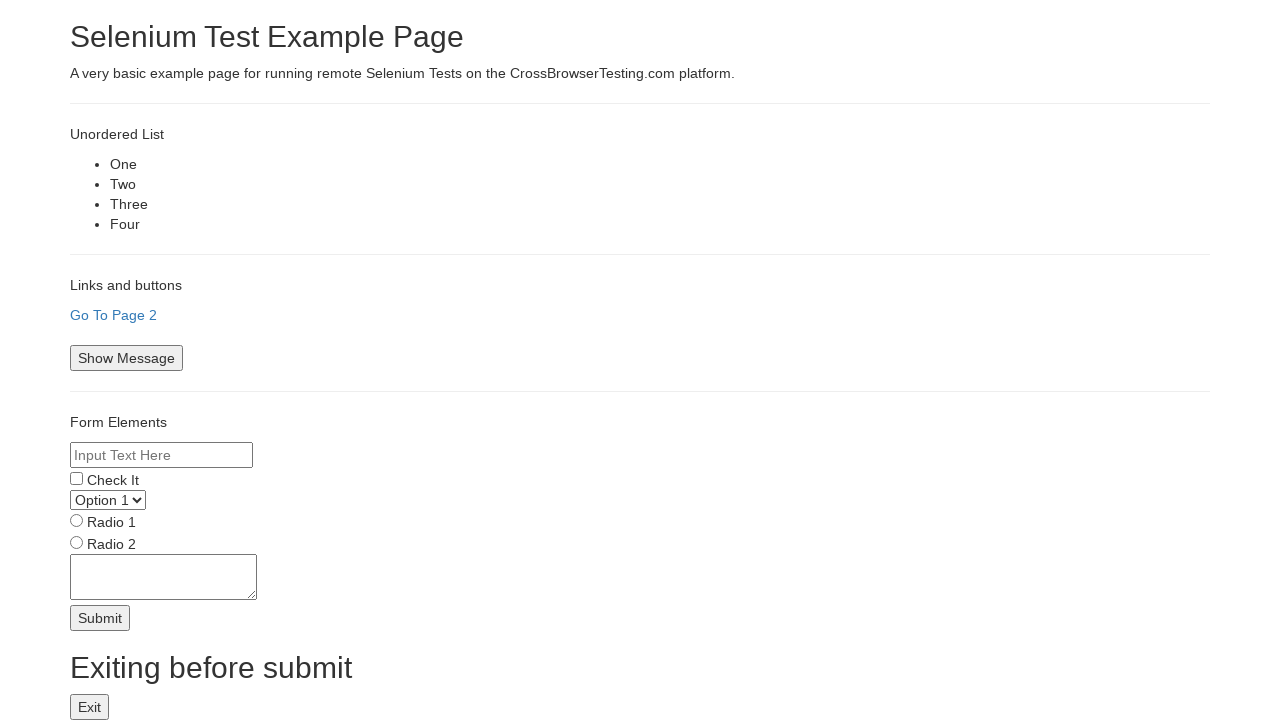

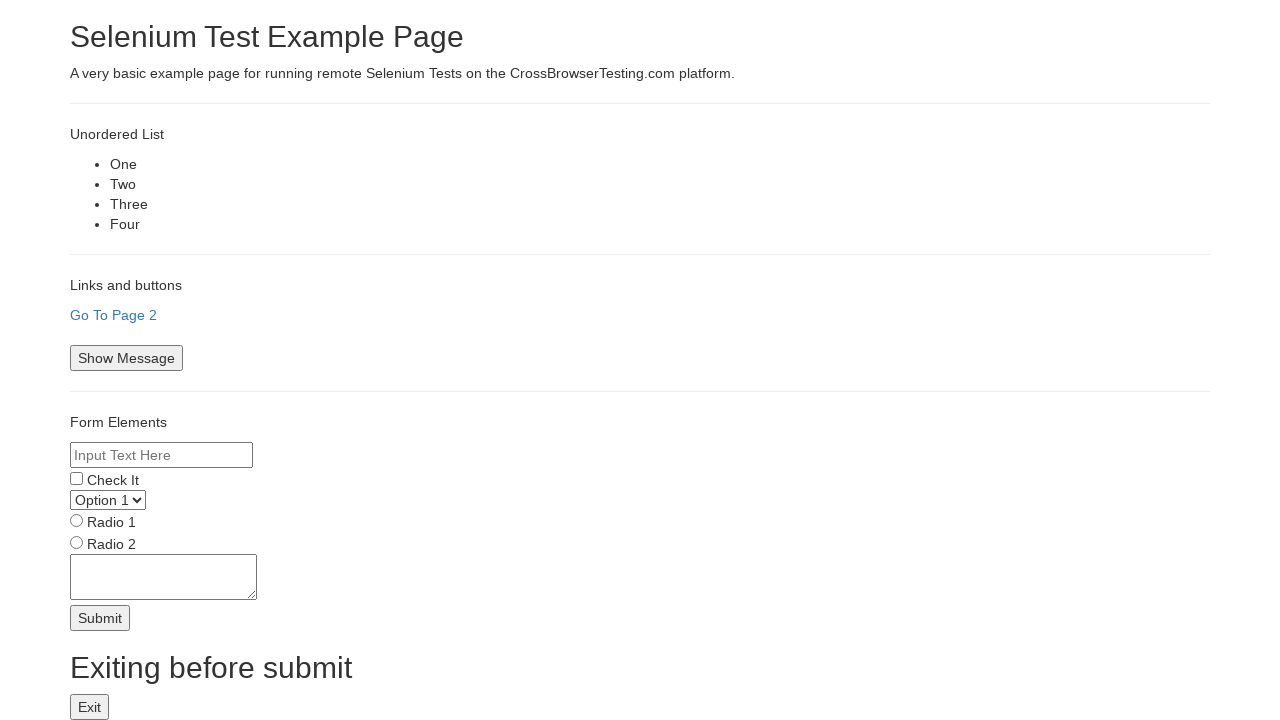